Tests an e-commerce checkout flow by adding multiple items to cart, applying a promo code, and completing the checkout process with country selection

Starting URL: https://rahulshettyacademy.com/seleniumPractise/#/

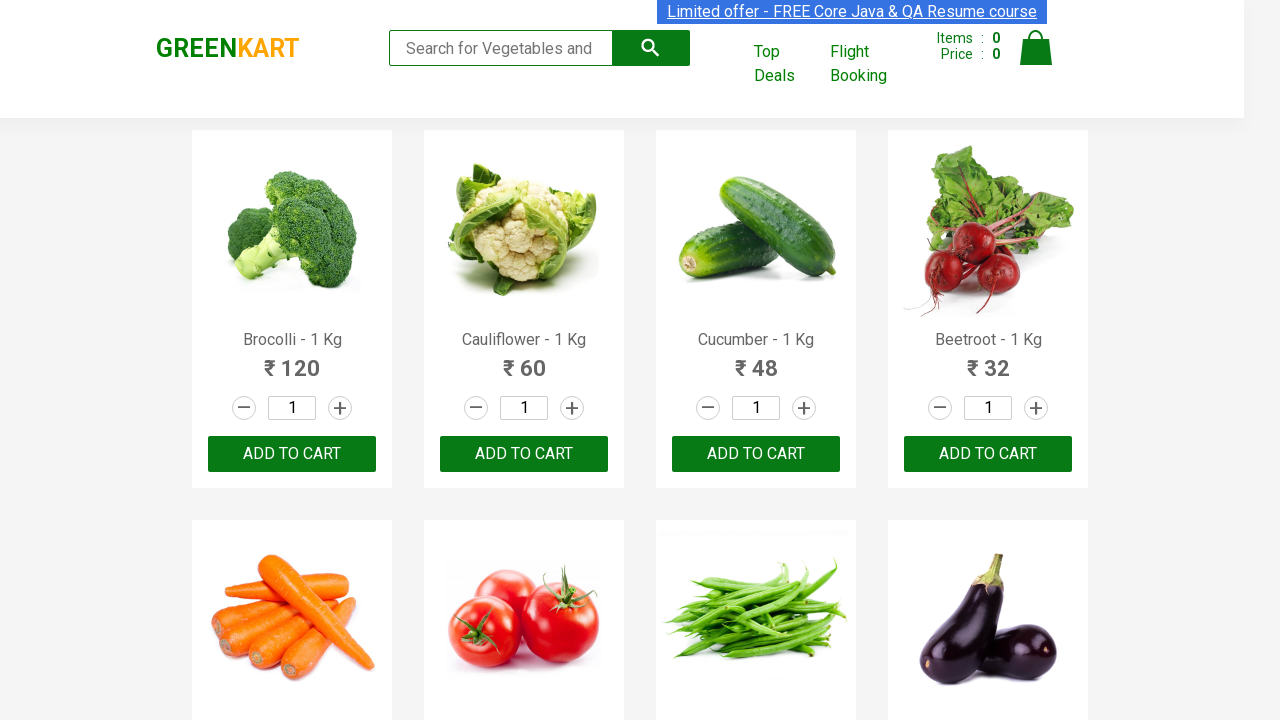

Retrieved all product names from the page
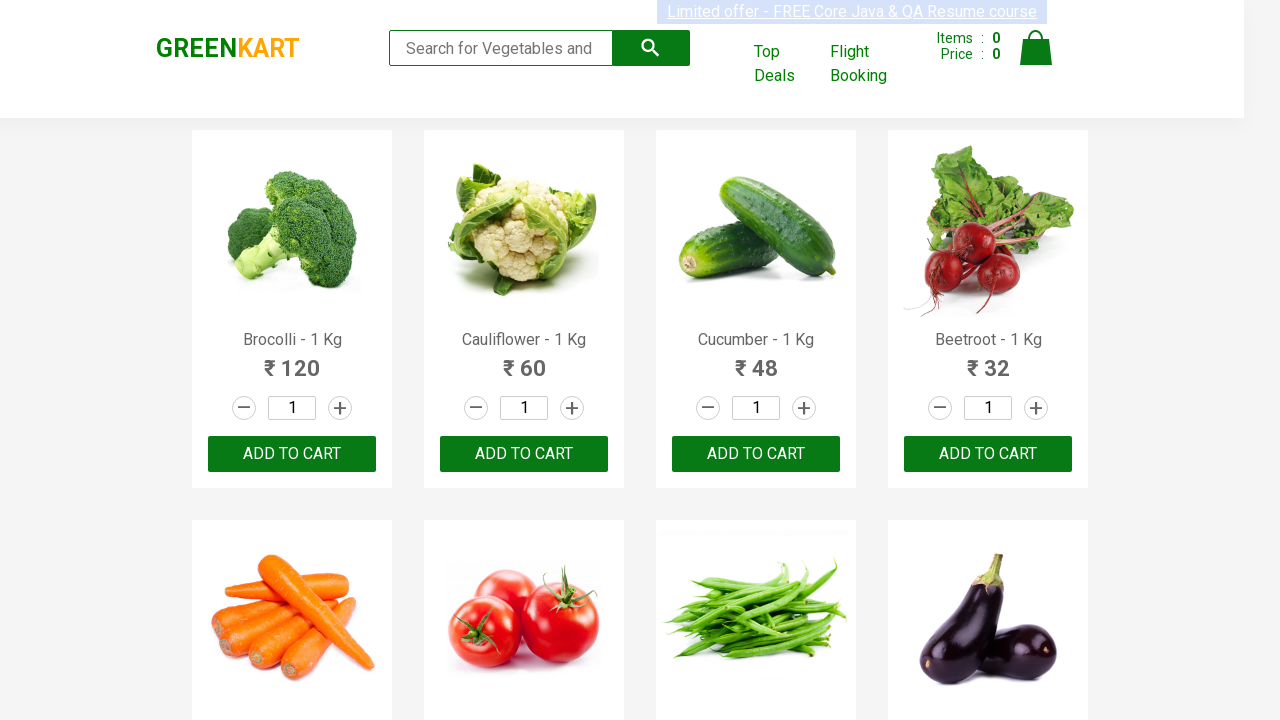

Added Cucumber to cart at (756, 454) on div.product-action button >> nth=2
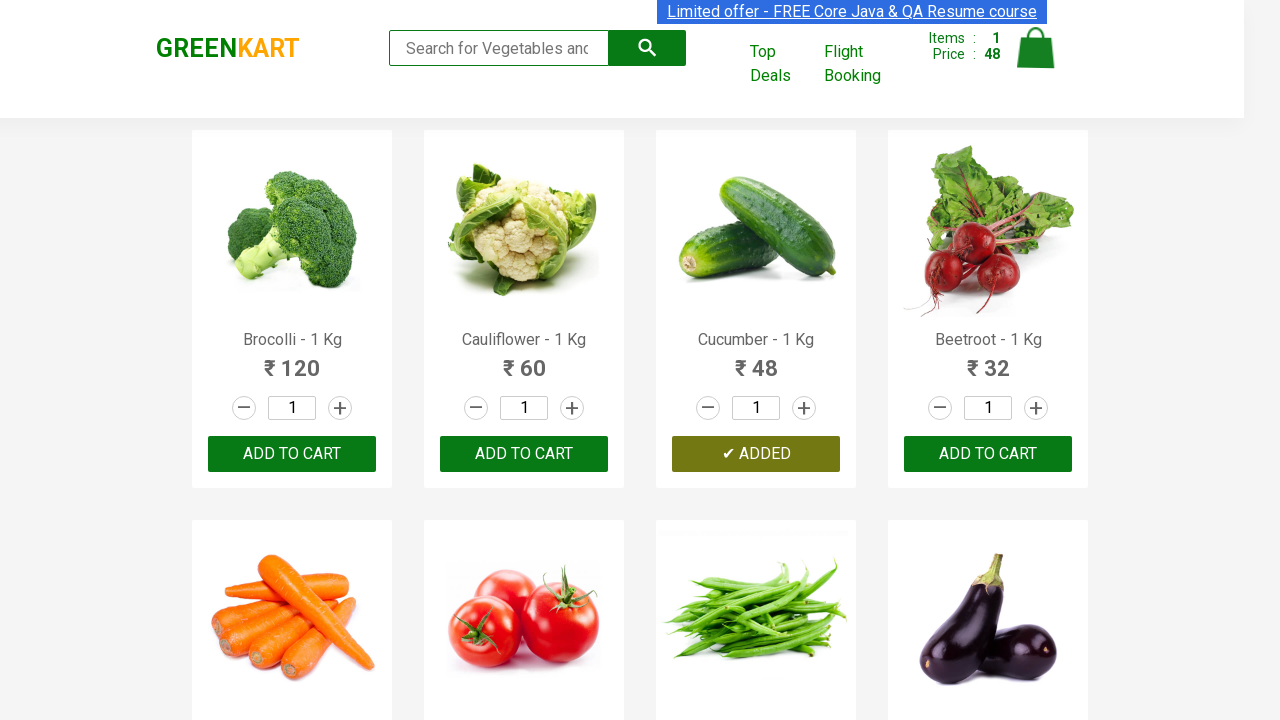

Added Beetroot to cart at (988, 454) on div.product-action button >> nth=3
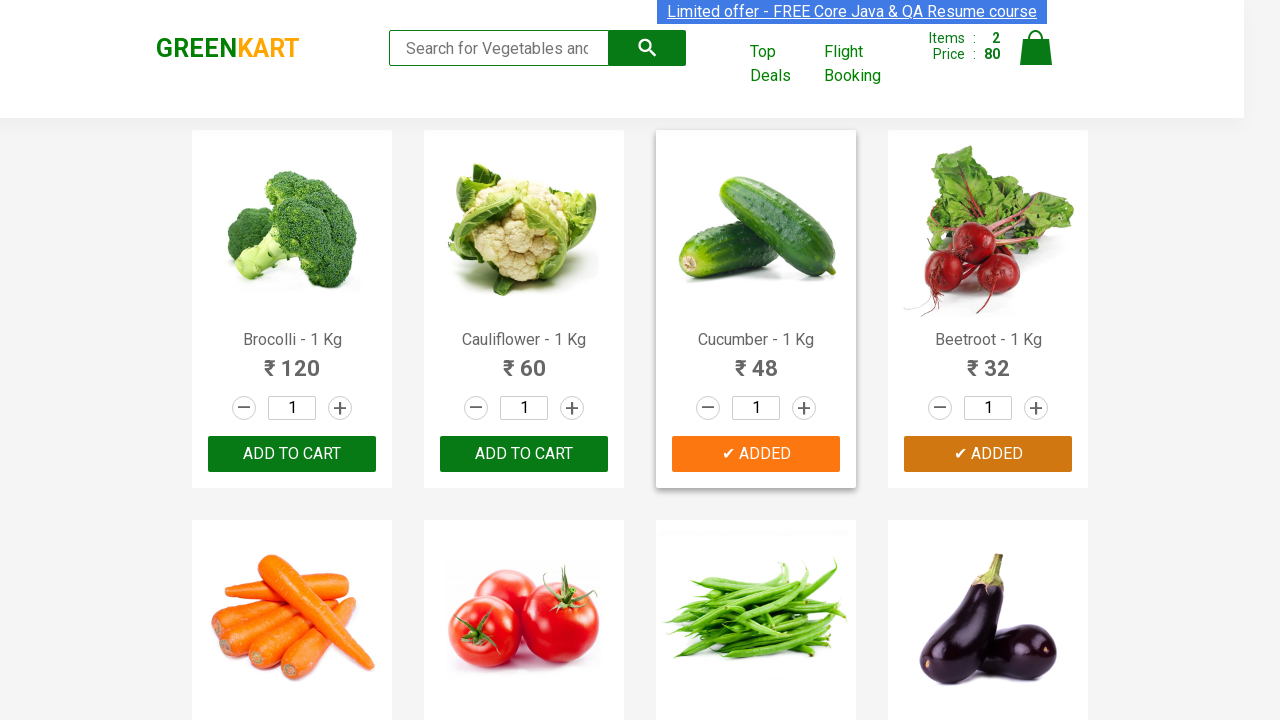

Added Carrot to cart at (292, 360) on div.product-action button >> nth=4
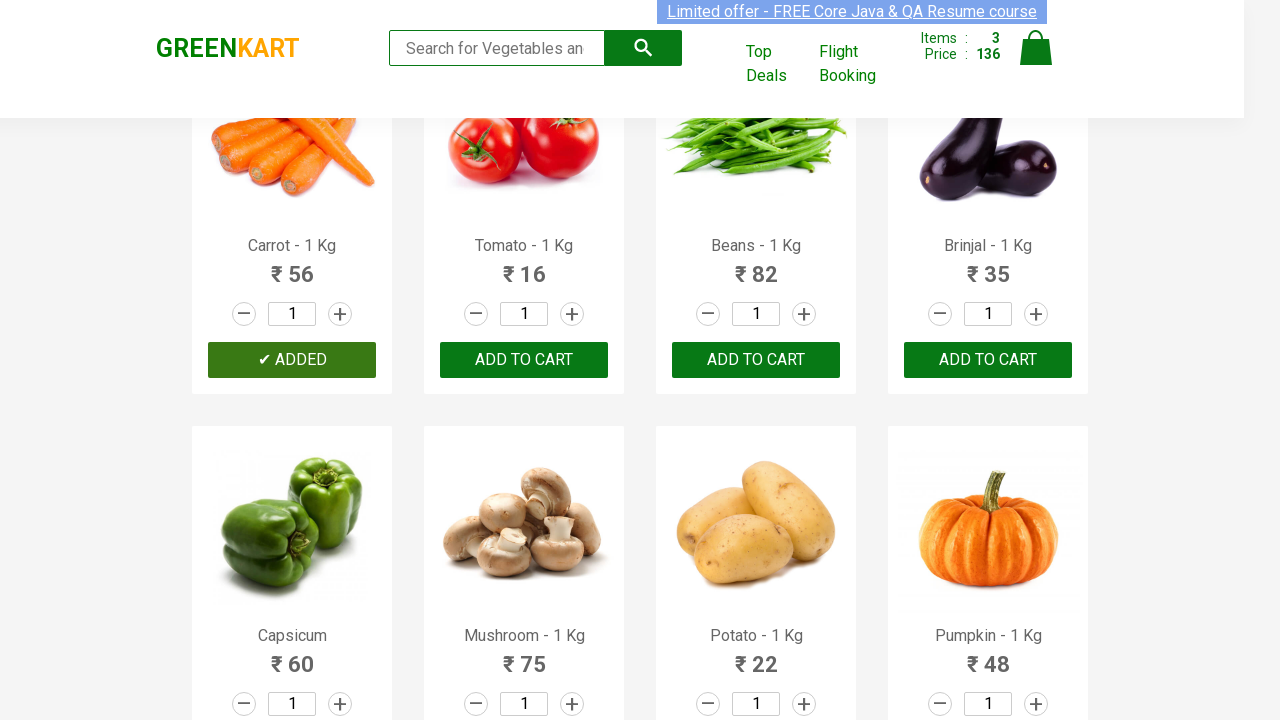

Added Brinjal to cart at (988, 360) on div.product-action button >> nth=7
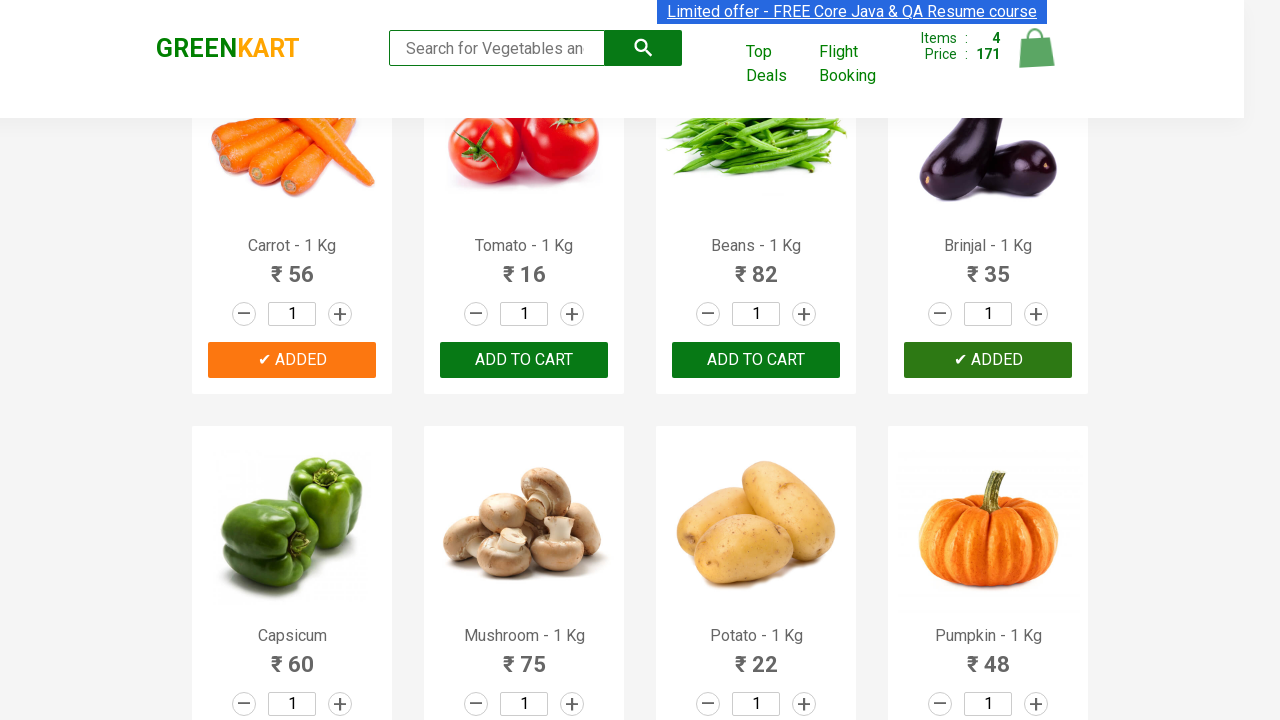

Clicked cart icon to view cart at (1036, 48) on img[alt='Cart']
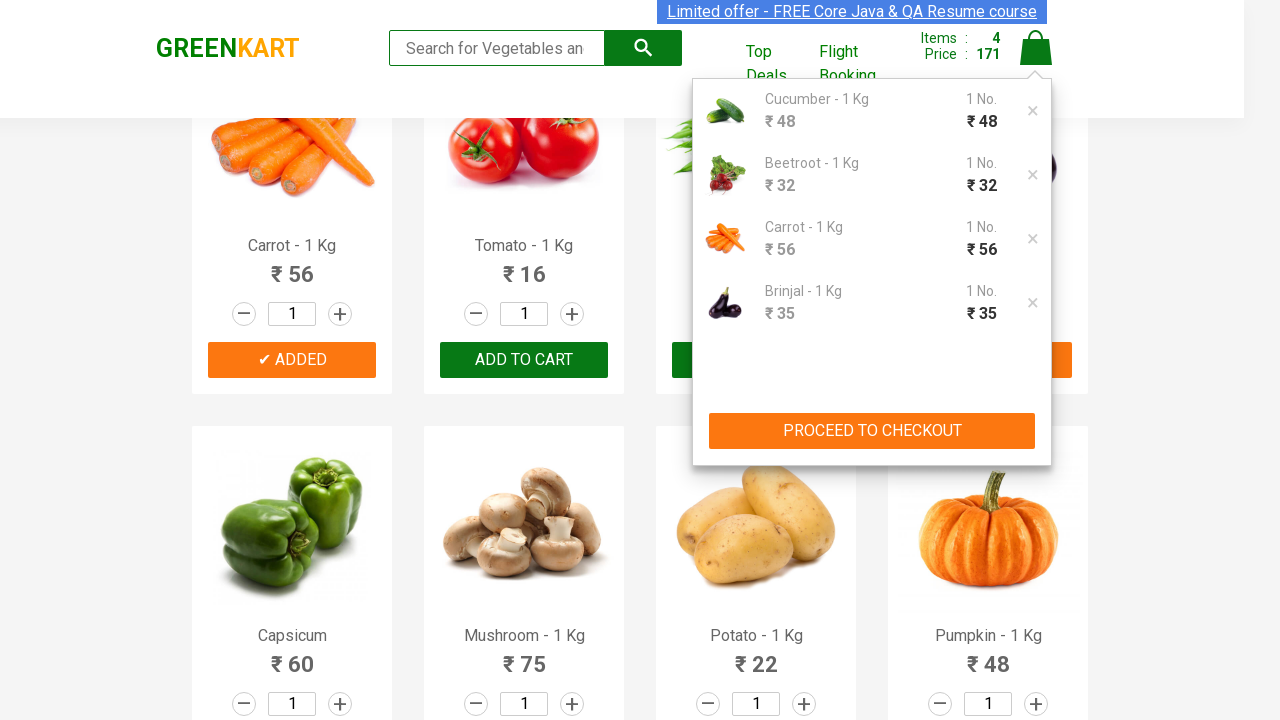

Clicked 'PROCEED TO CHECKOUT' button at (872, 431) on xpath=//button[contains(text(),'PROCEED TO CHECKOUT')]
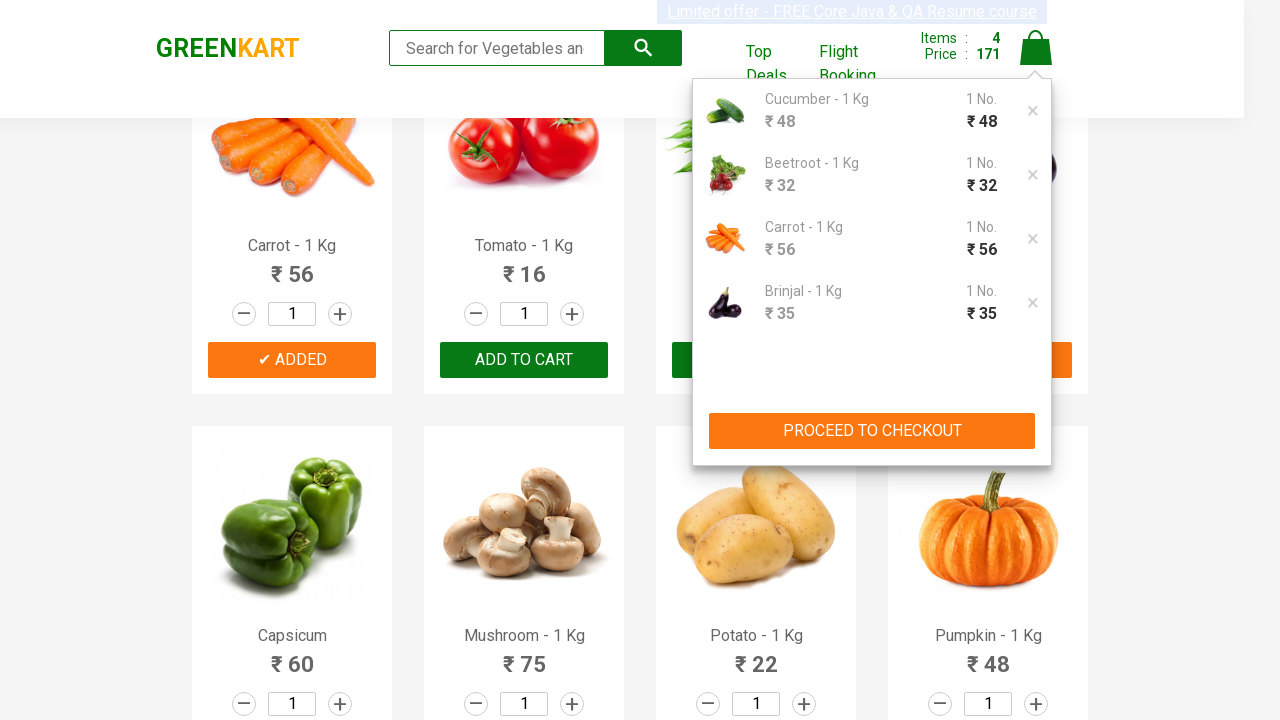

Entered promo code 'rahulshettyacademy' on input.promoCode
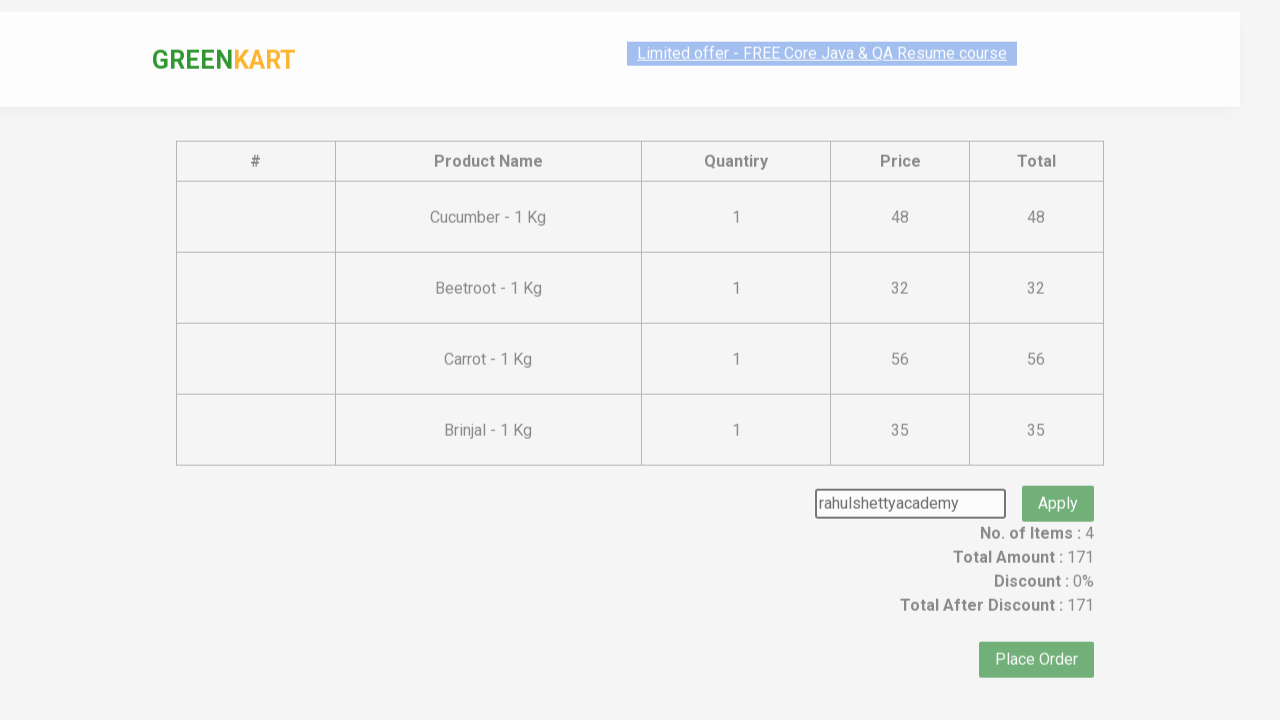

Clicked button to apply promo code at (1058, 477) on button.promoBtn
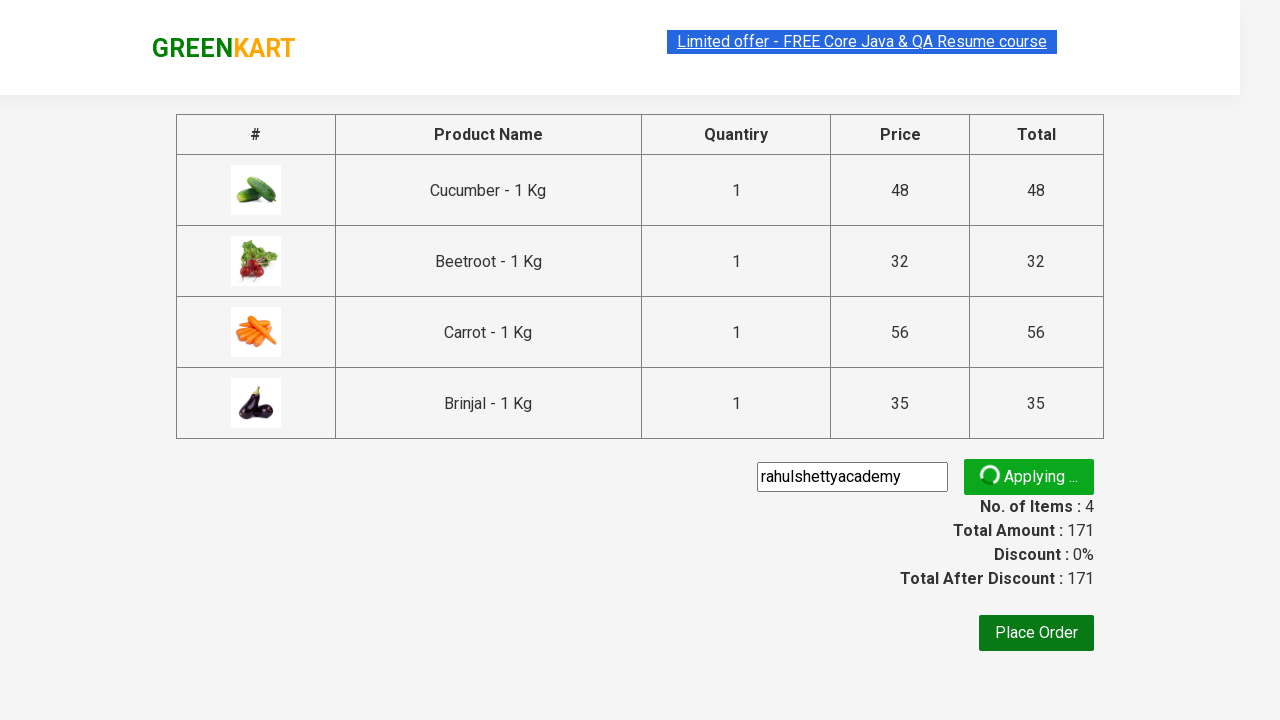

Promo code confirmation message appeared
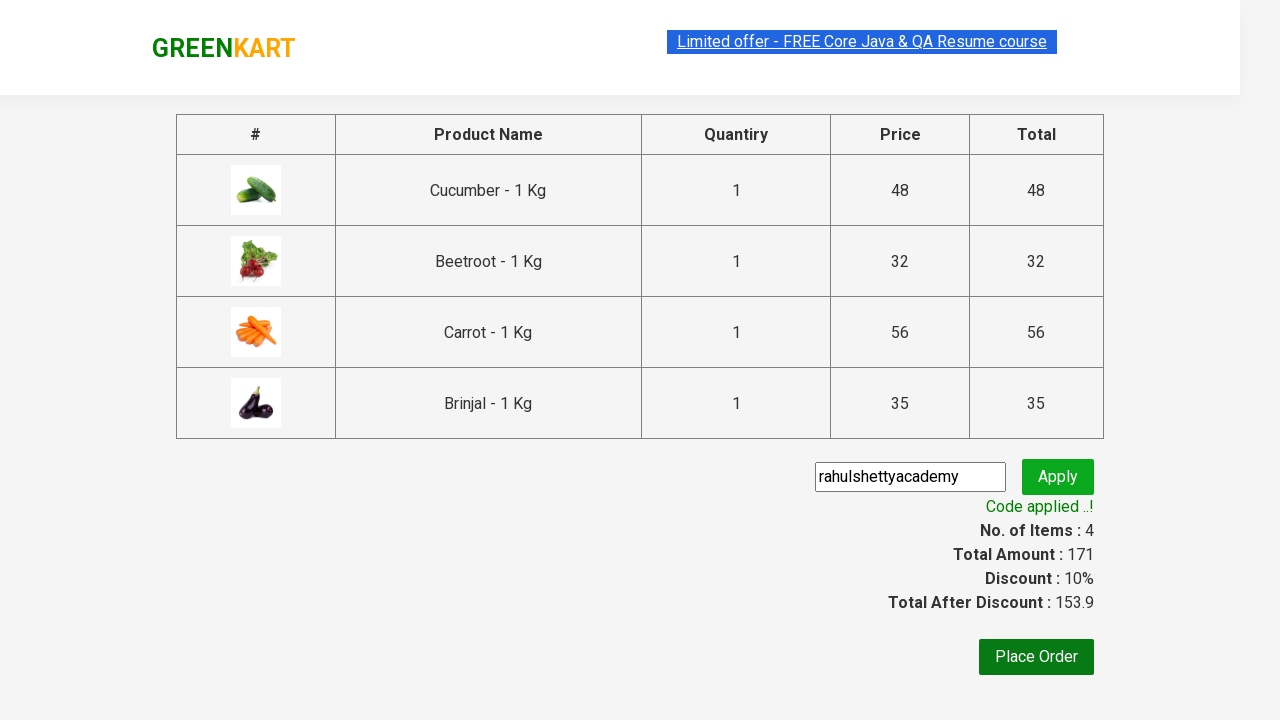

Clicked place order button at (1036, 657) on xpath=//div[@class='promoWrapper']/parent::div/button
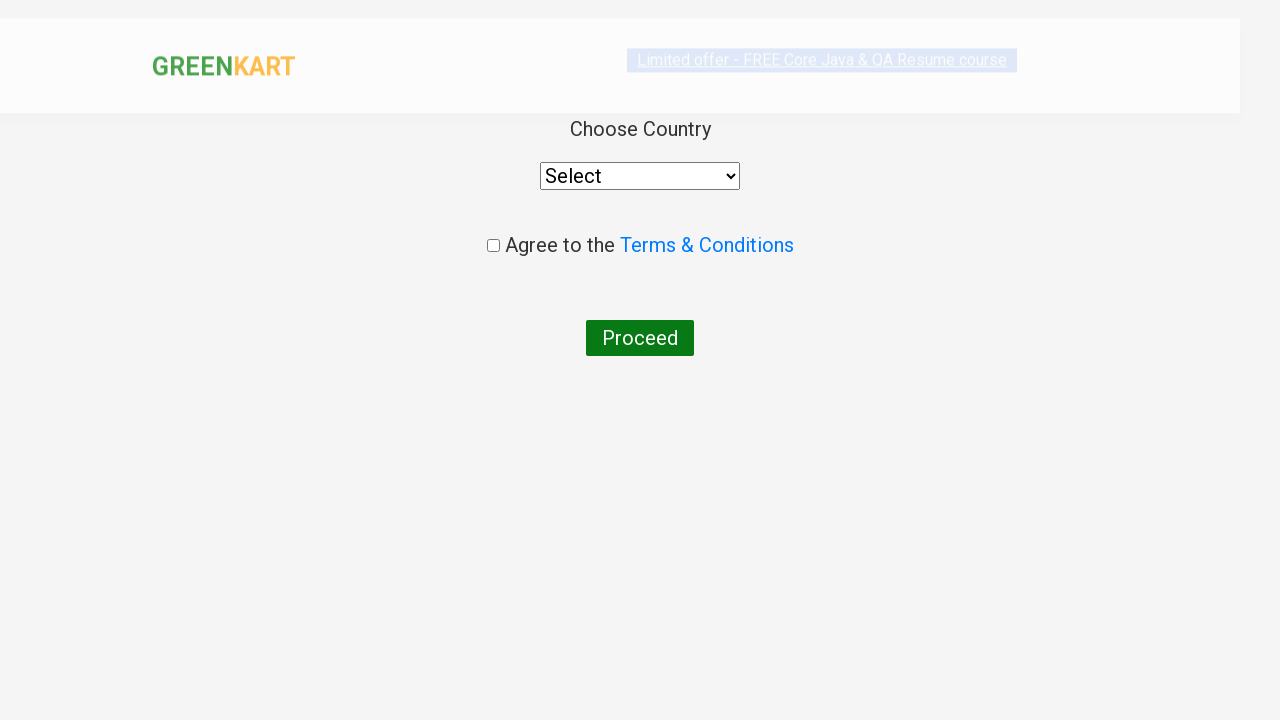

Selected 'India' from country dropdown on //div[@class='products']/div/div/select
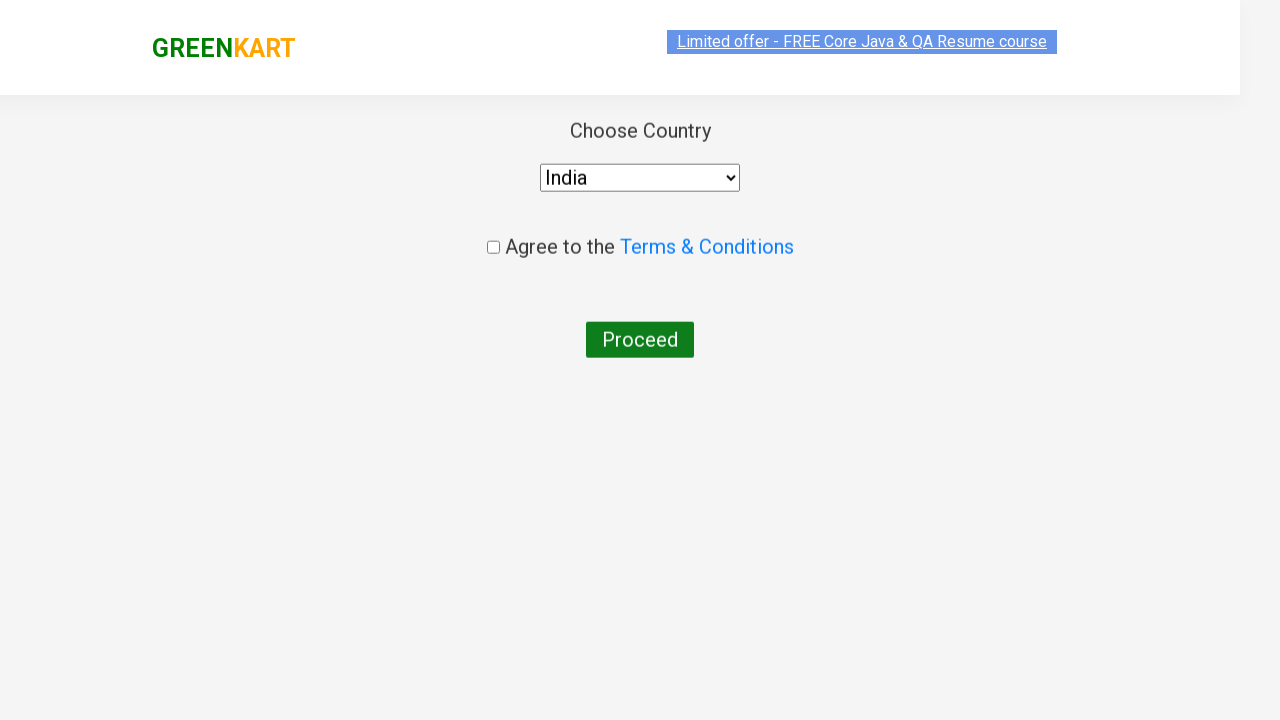

Checked agreement checkbox at (493, 246) on xpath=//input[@class='chkAgree']
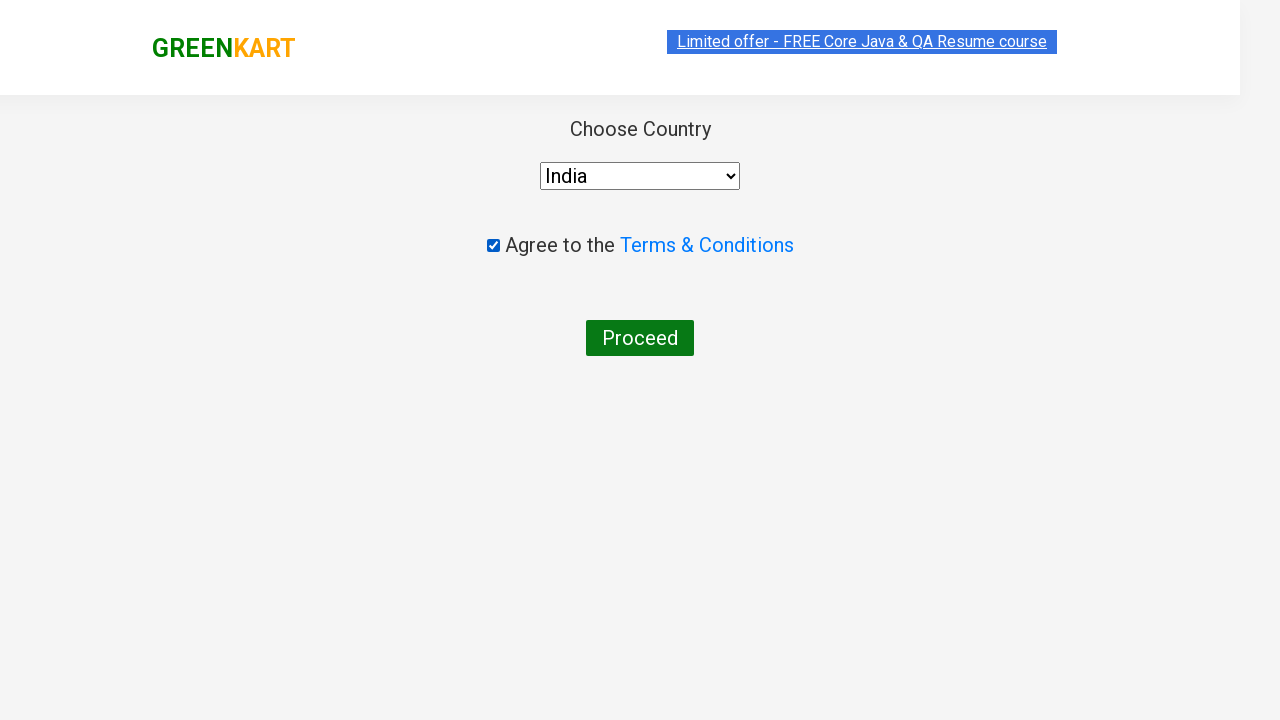

Clicked 'Proceed' button to complete checkout at (640, 338) on xpath=//button[contains(text(),'Proceed')]
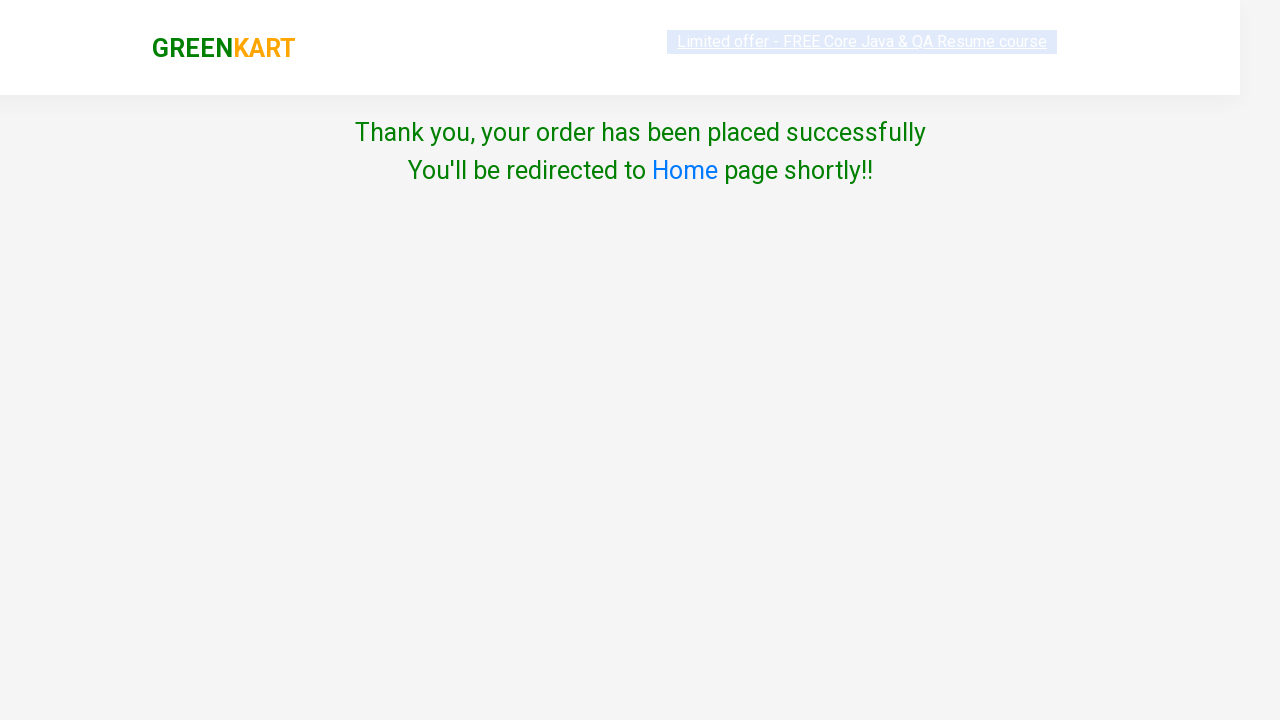

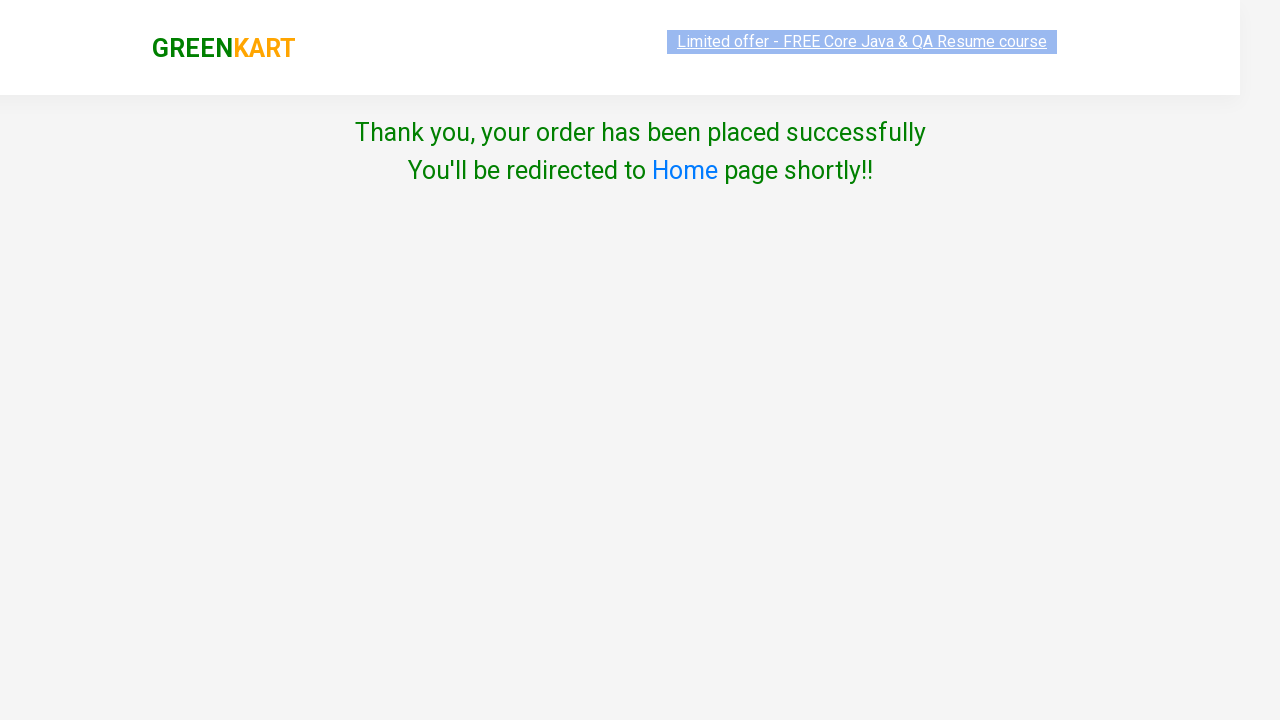